Tests a math challenge page by reading a number, calculating a formula (log10 of absolute value of 12*sin(x)), entering the result, checking required checkboxes, and submitting the form.

Starting URL: https://suninjuly.github.io/math.html

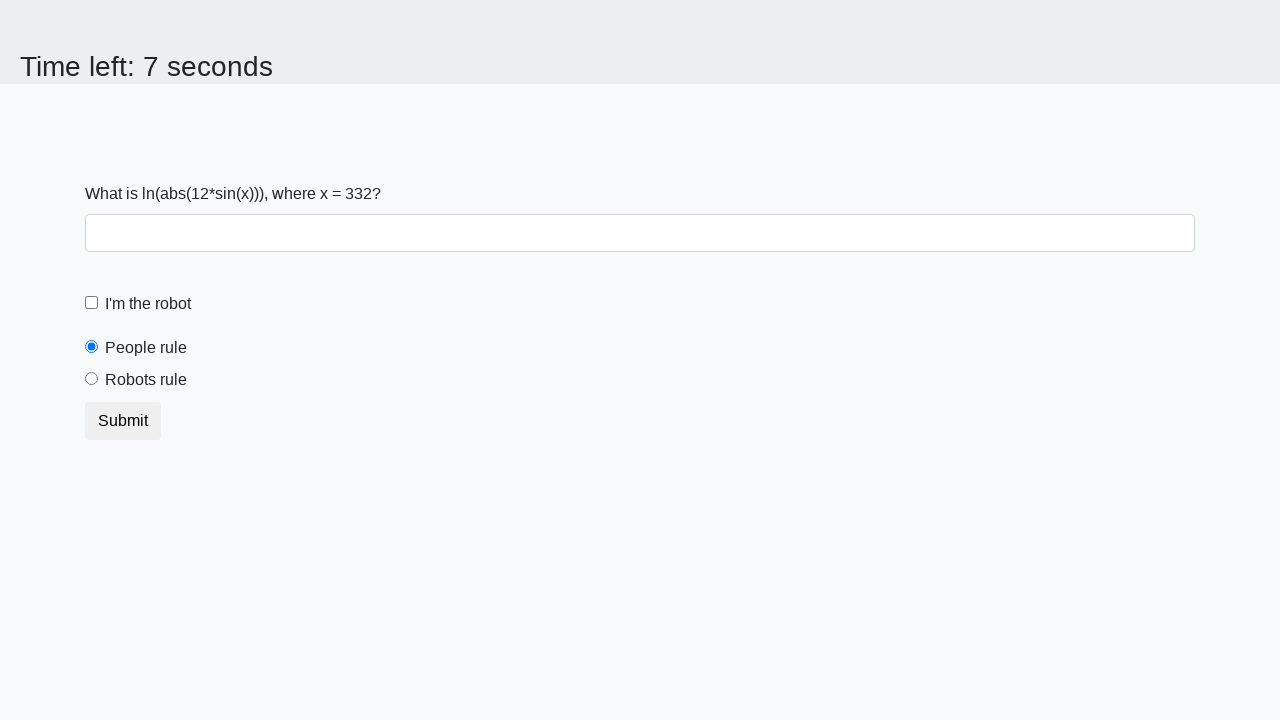

Located the input value element on the math challenge page
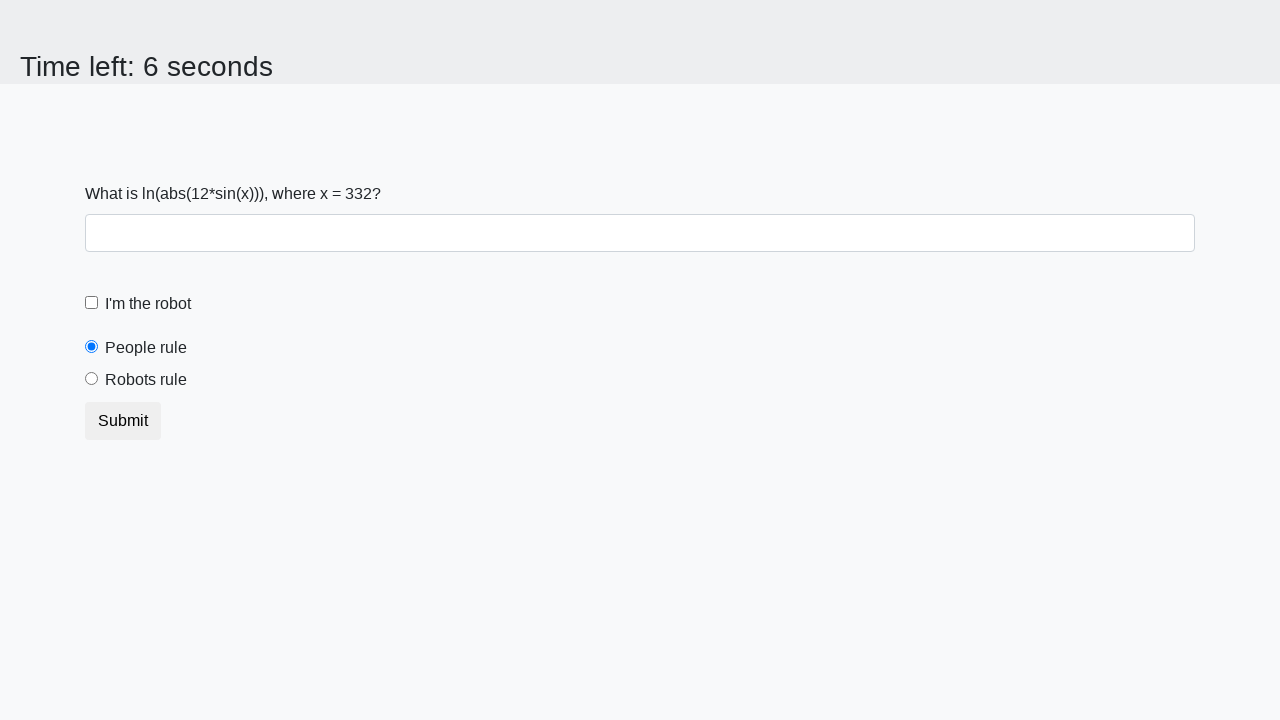

Retrieved and parsed the numeric input value from the page
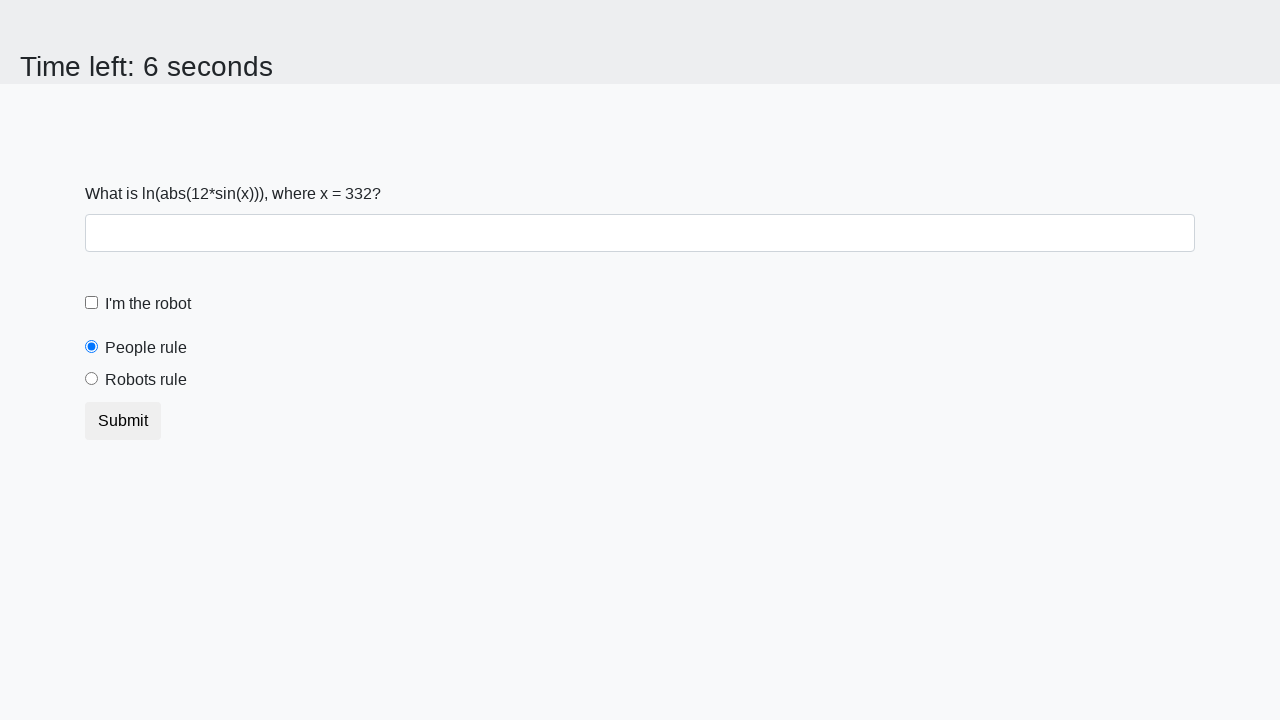

Calculated the formula result: log10(abs(12 * sin(x)))
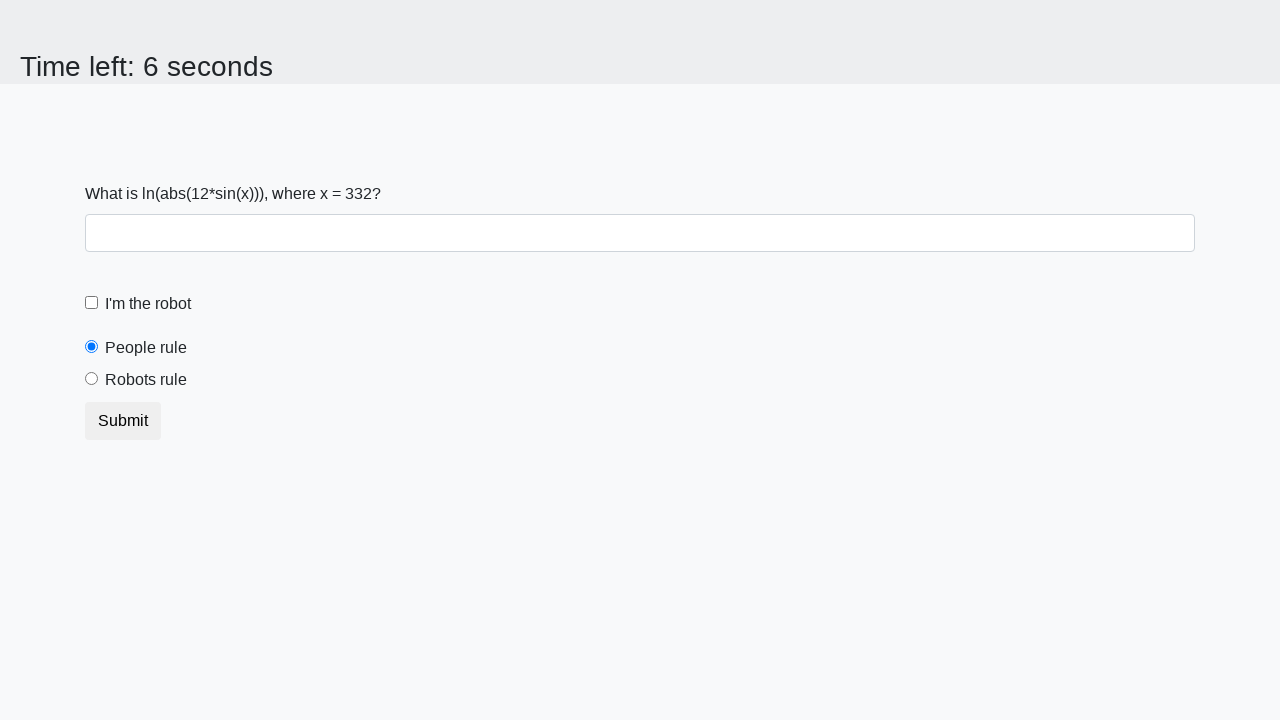

Entered the calculated answer into the answer field on #answer
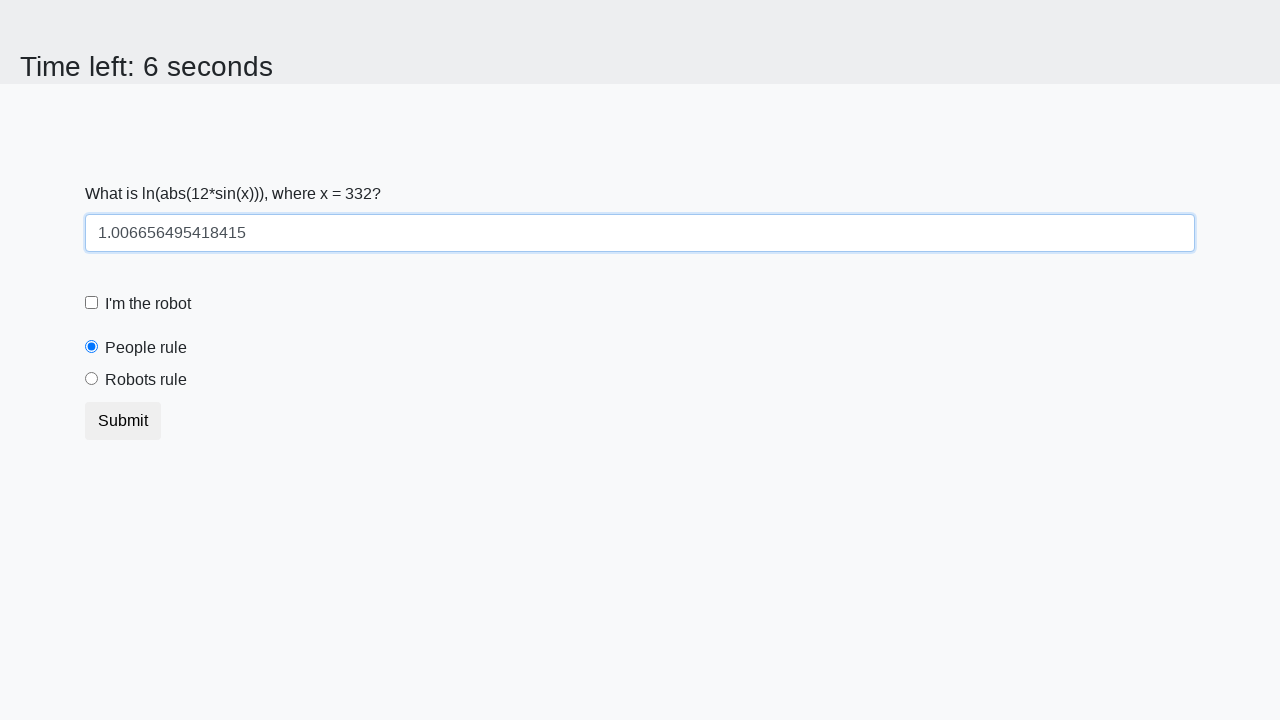

Checked the robot checkbox at (92, 303) on #robotCheckbox
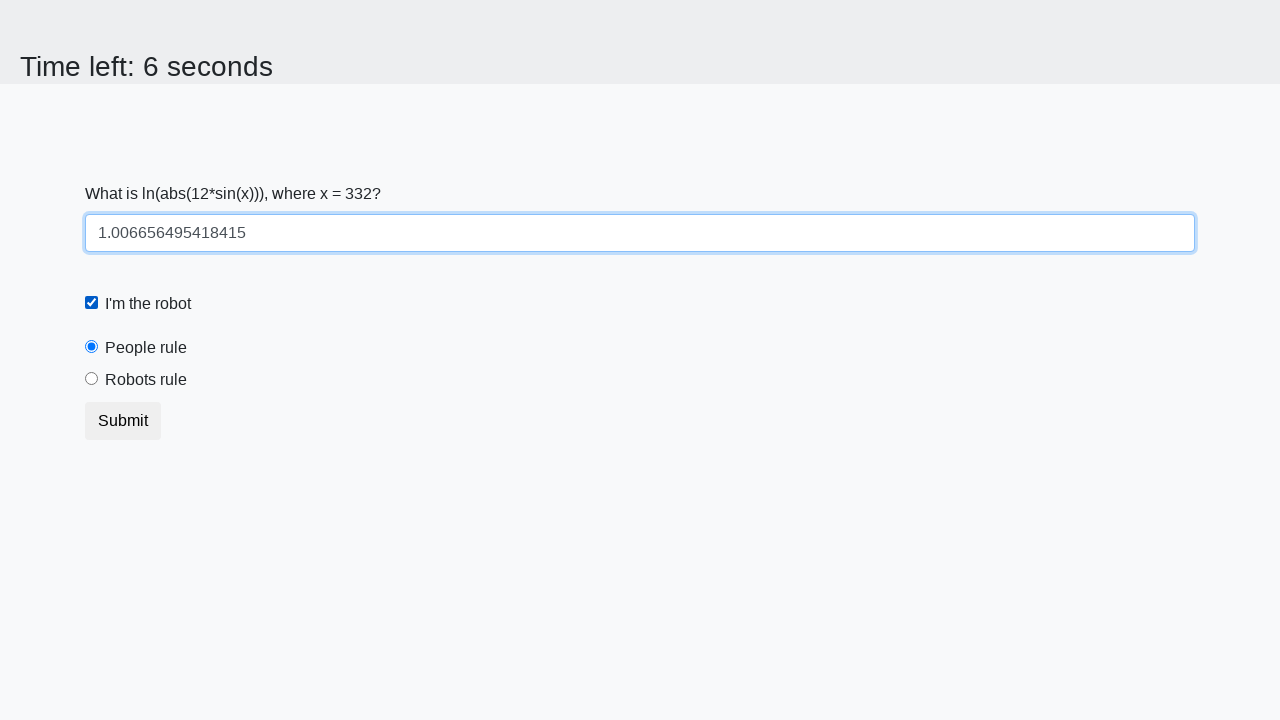

Selected the robots rule radio button at (92, 379) on #robotsRule
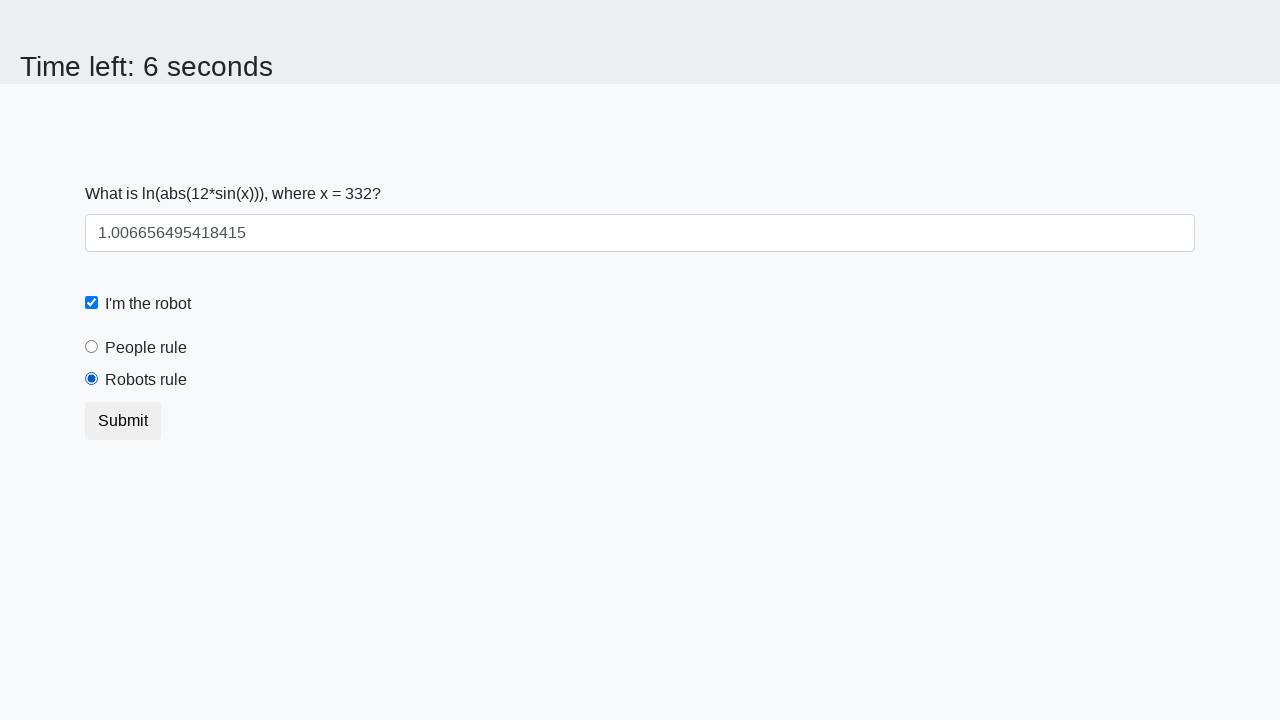

Clicked the submit button to submit the math challenge form at (123, 421) on .btn
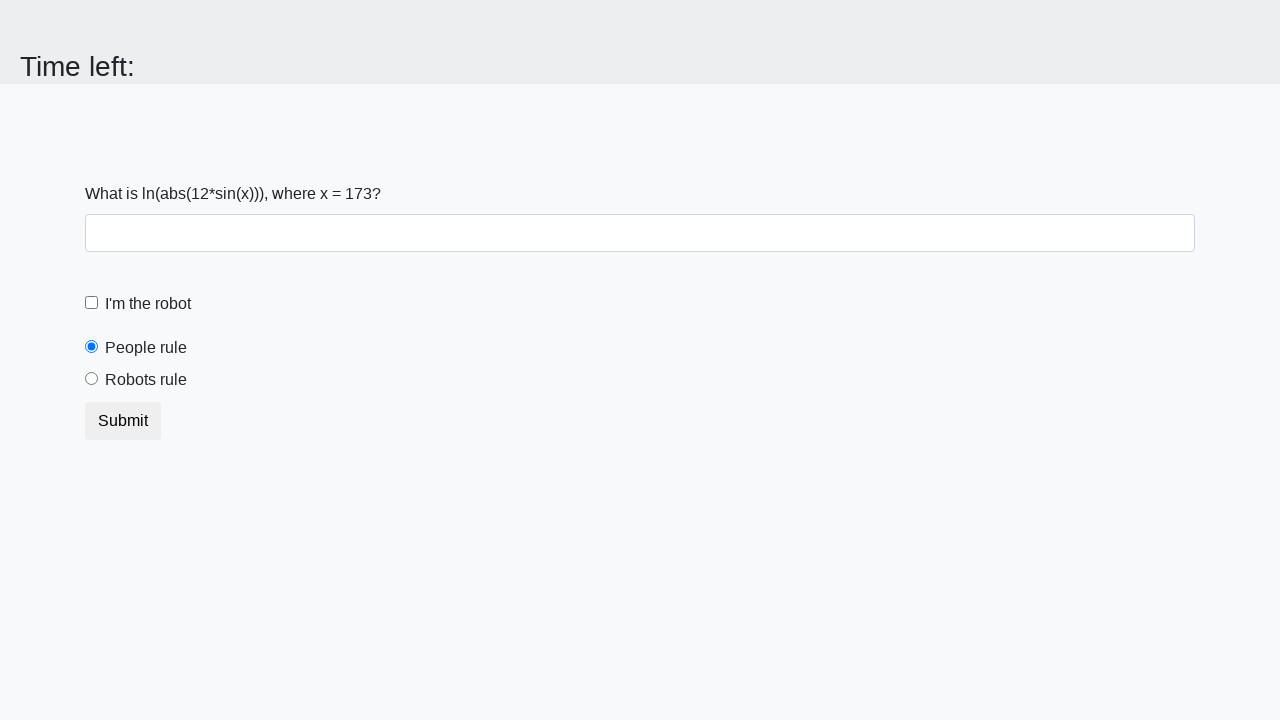

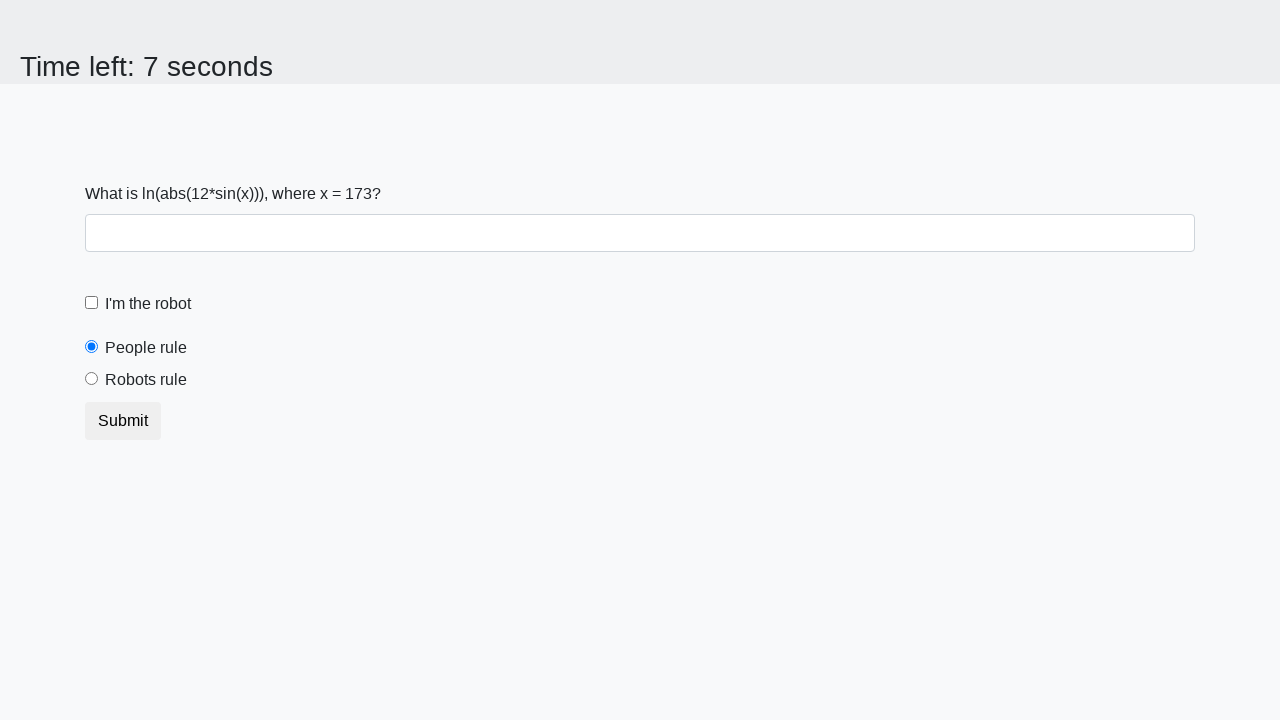